Tests handling a confirmation alert by clicking a button and accepting the confirmation

Starting URL: https://demoqa.com/alerts

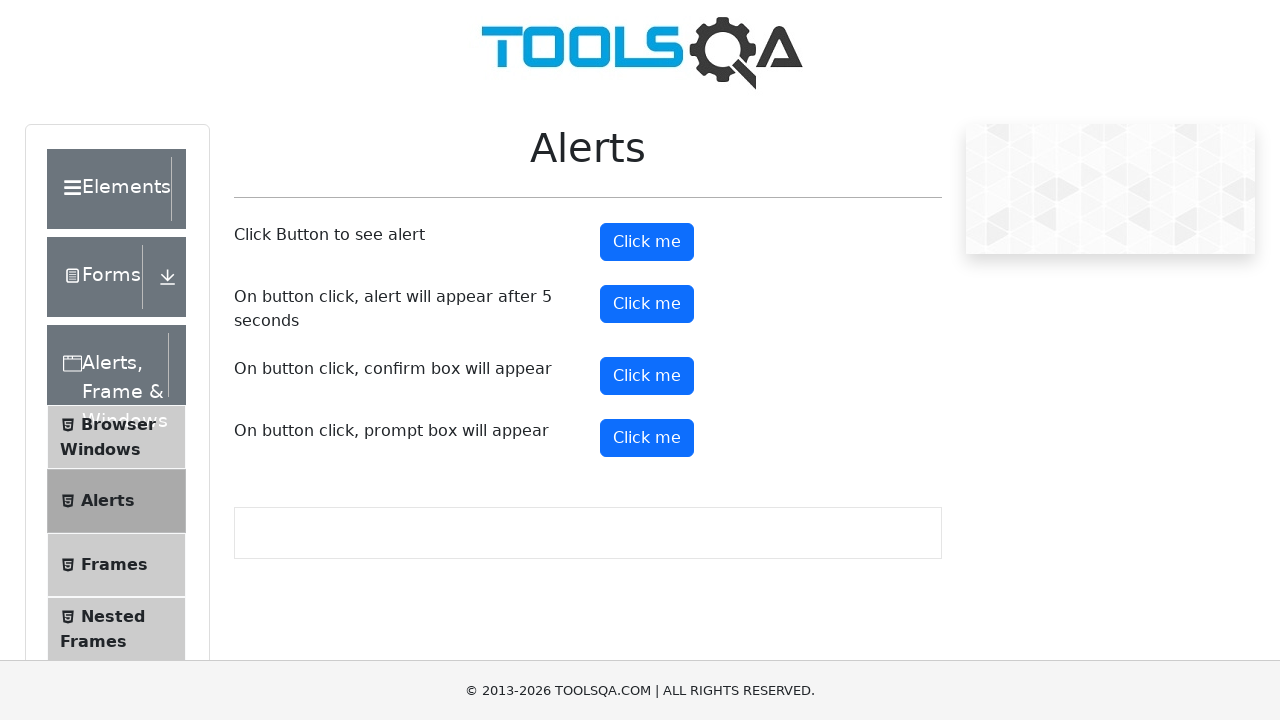

Set up dialog handler to accept confirmation alerts
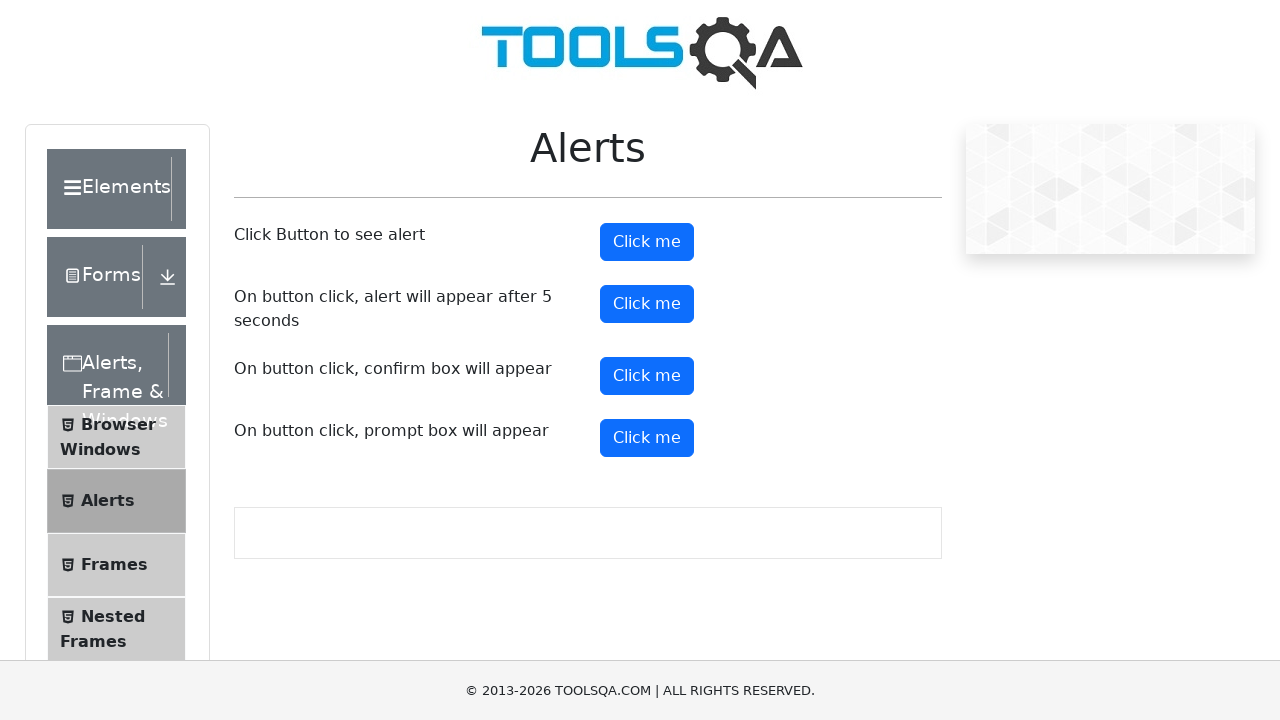

Clicked the confirmation button at (647, 376) on #confirmButton
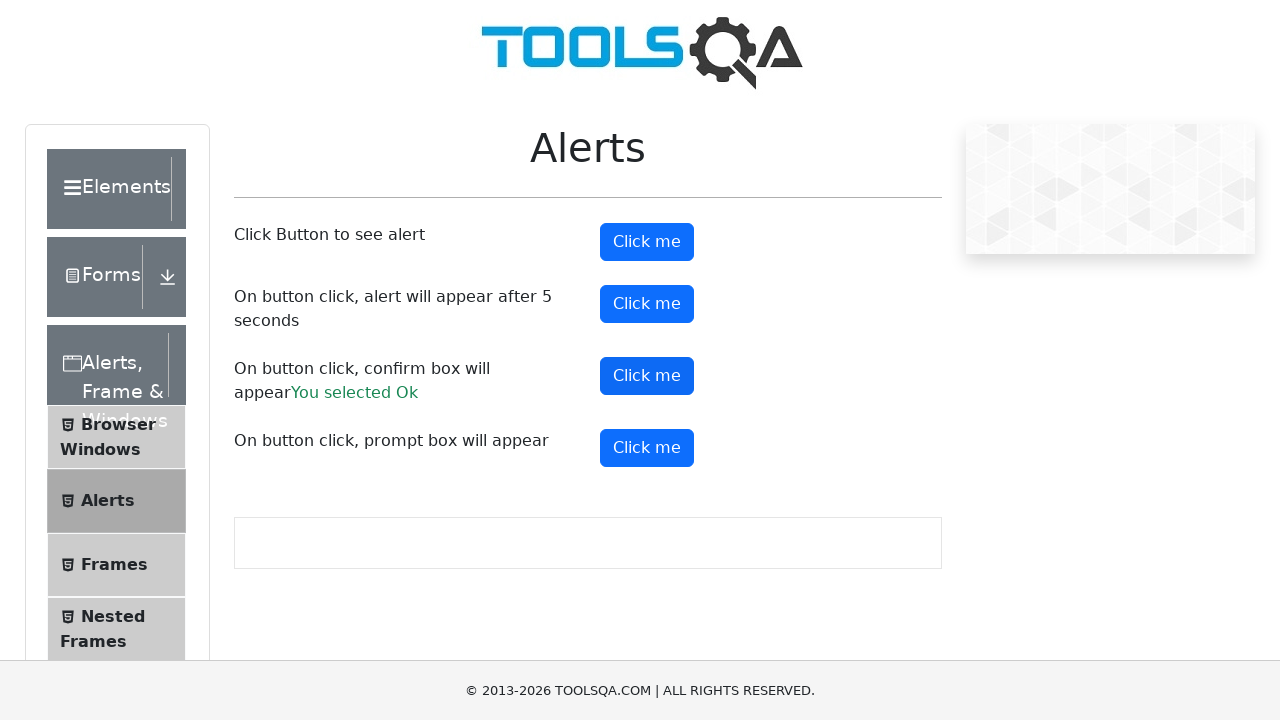

Confirmation result text appeared on page
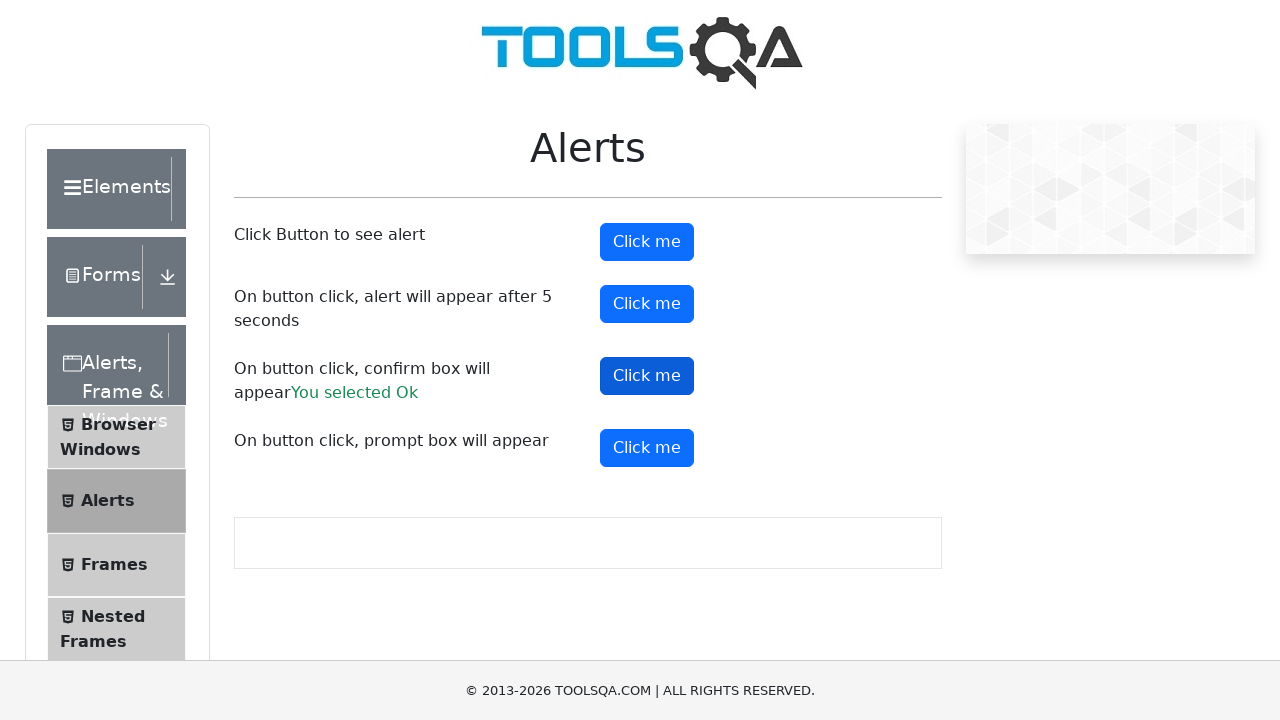

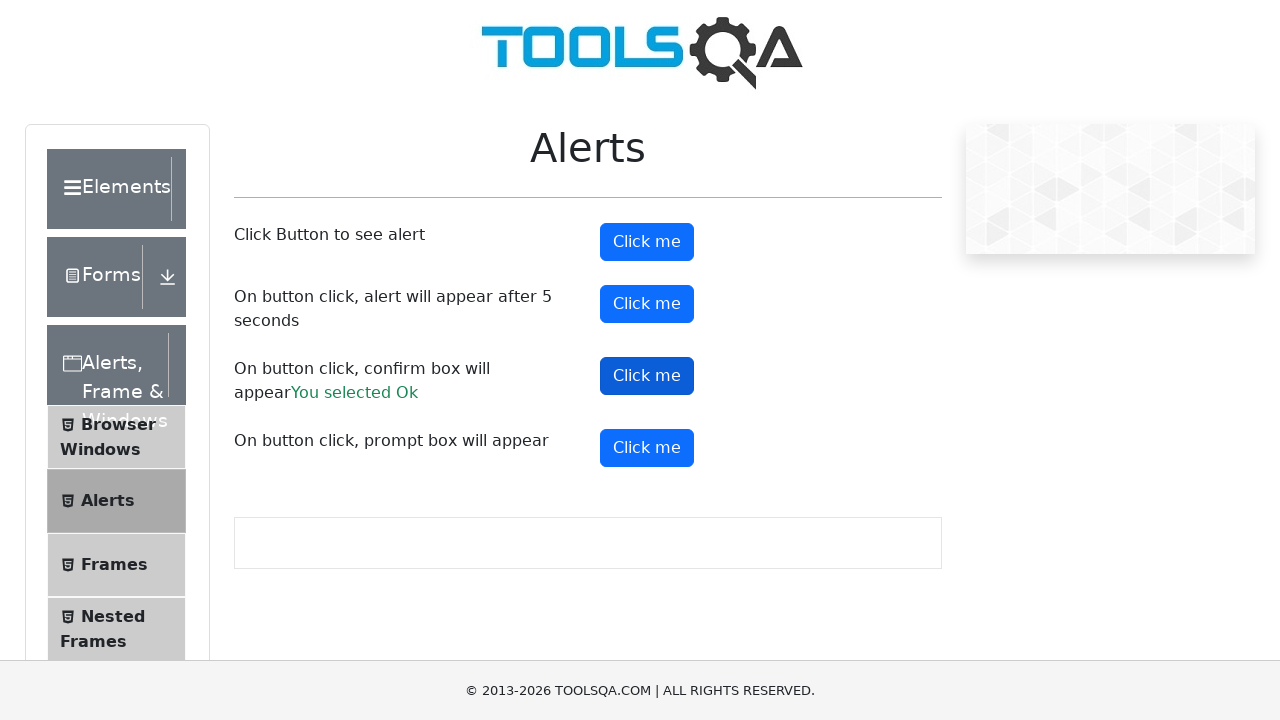